Tests checkbox functionality by selecting red and blue checkboxes and verifying the light element's data-color attribute

Starting URL: https://qbek.github.io/selenium-exercises/pl/check_boxes.html

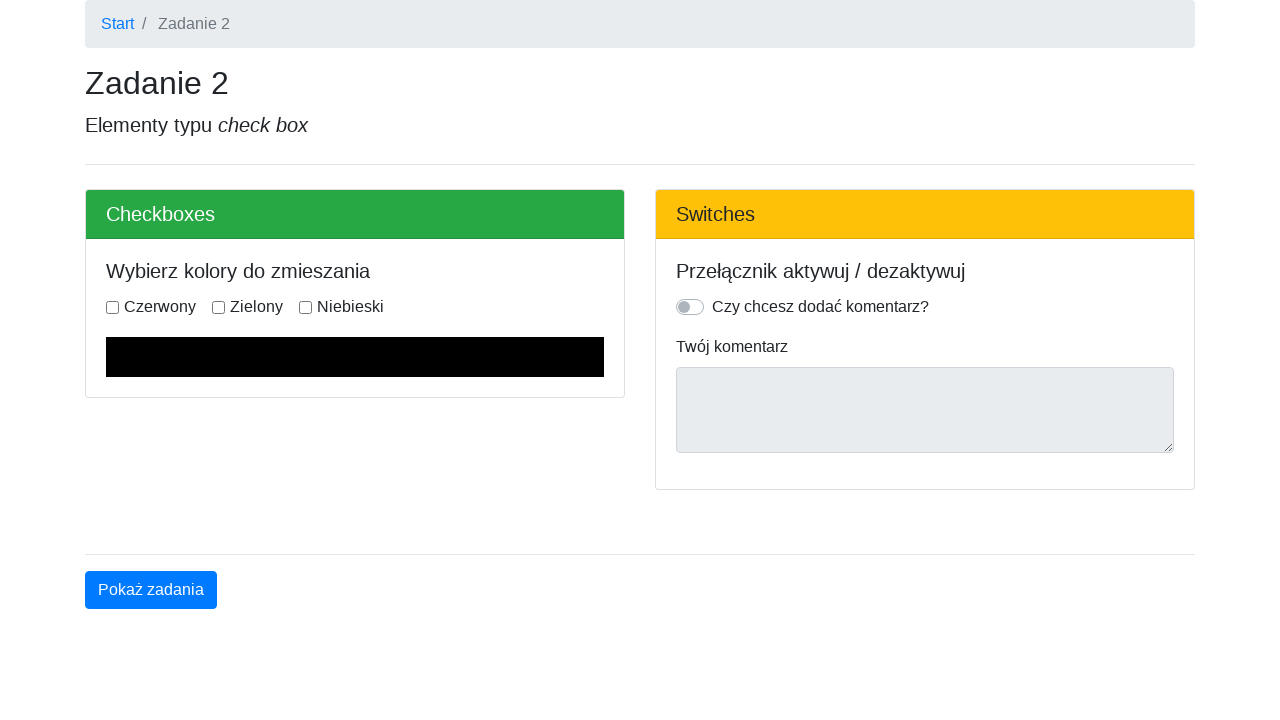

Checked the red checkbox at (112, 307) on [name='red']
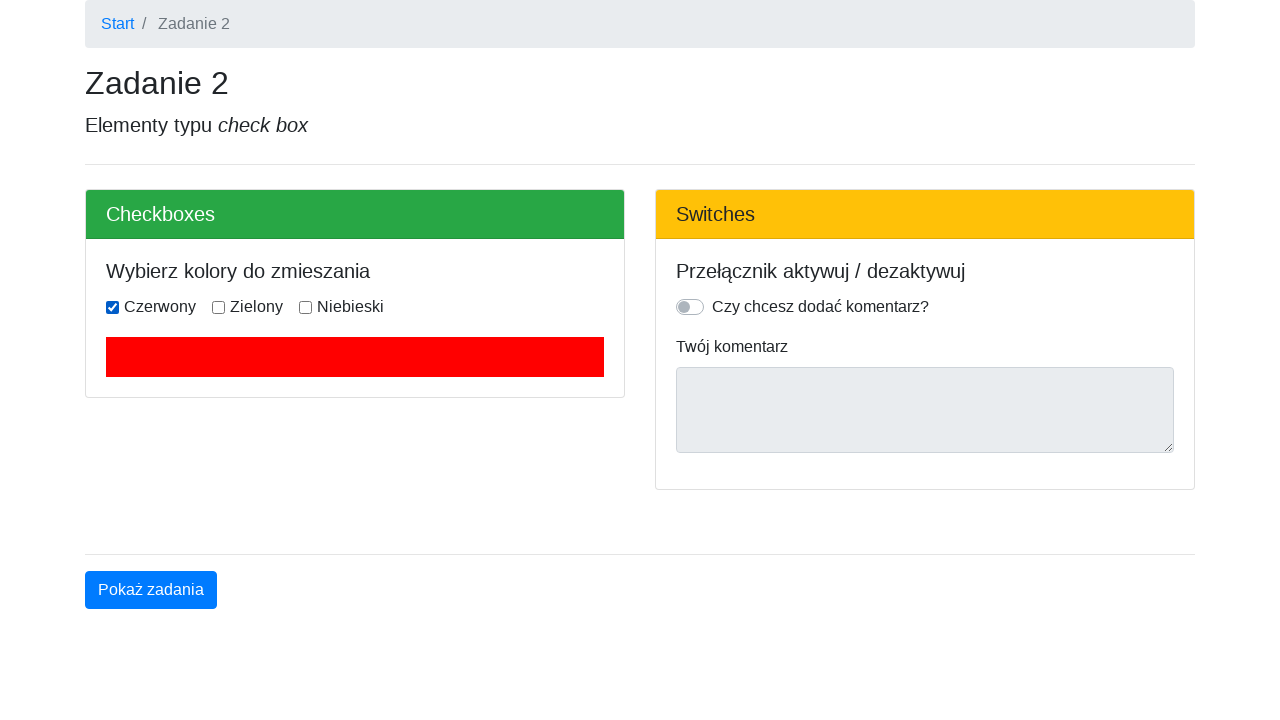

Checked the blue checkbox at (306, 307) on [name='blue']
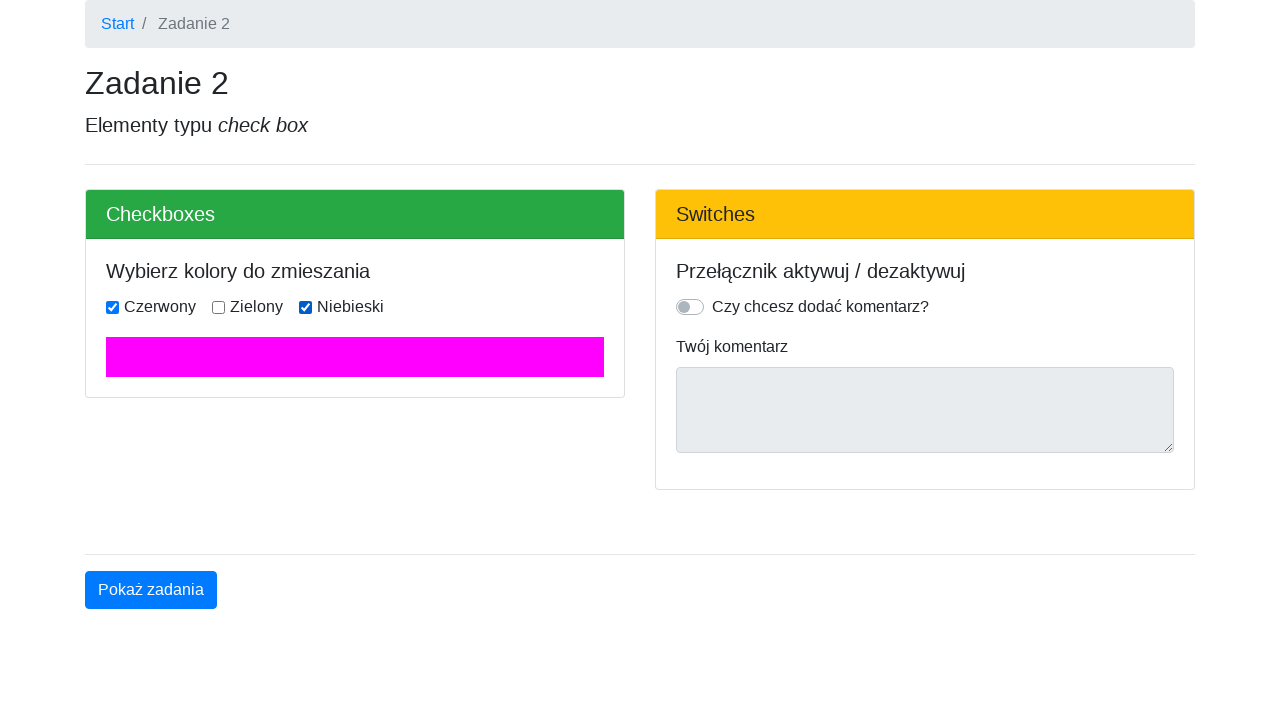

Verified light element has data-color attribute set to #FF00FF
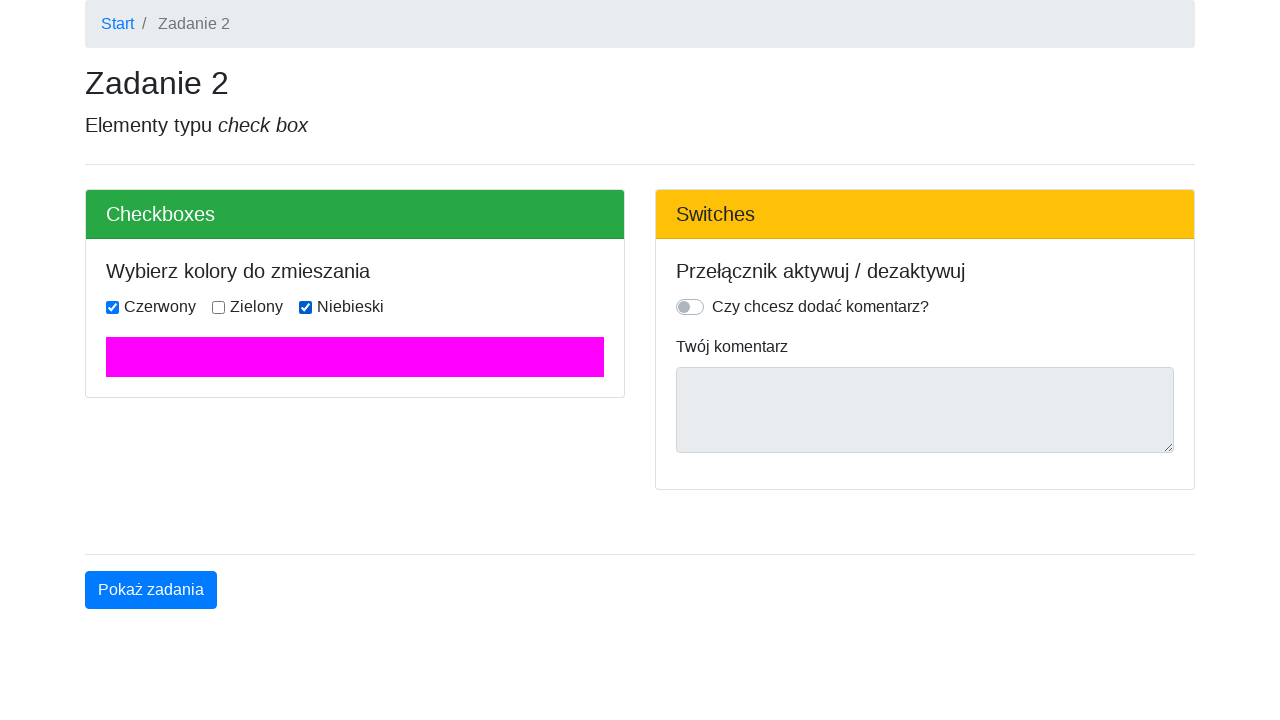

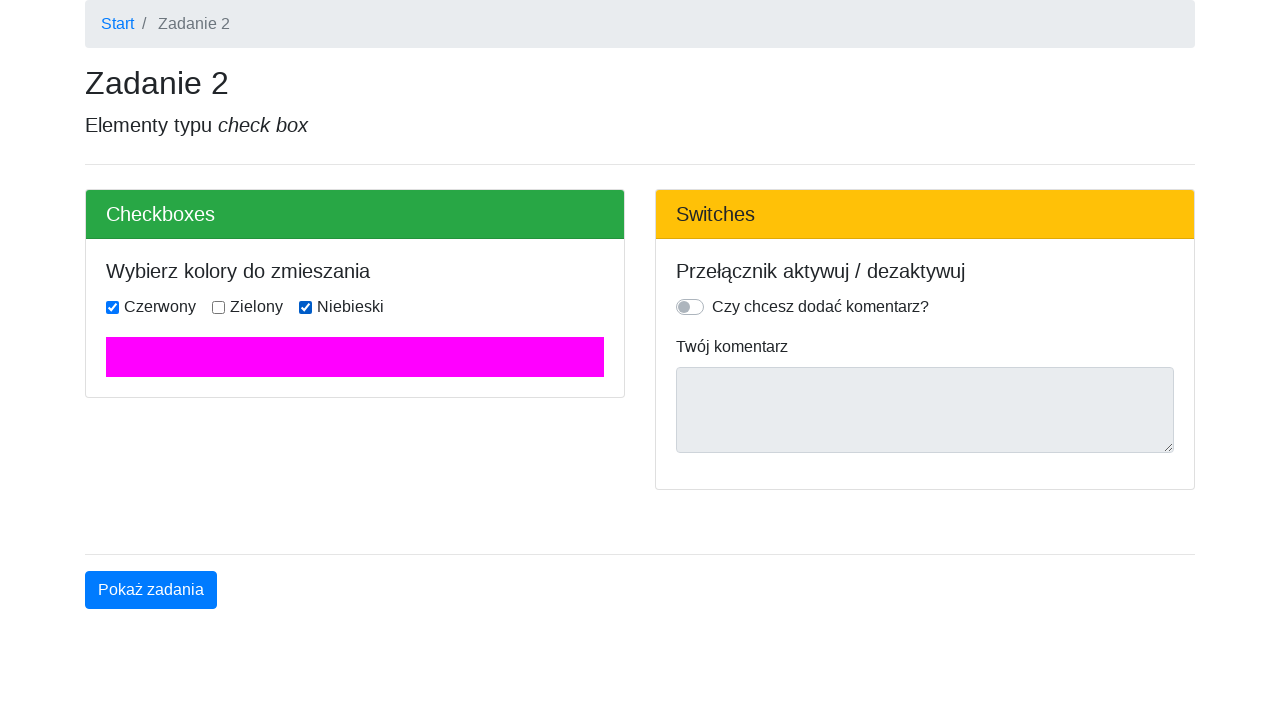